Tests a dynamic pricing page by waiting for a specific price, booking when it appears, then solving a mathematical challenge

Starting URL: http://suninjuly.github.io/explicit_wait2.html

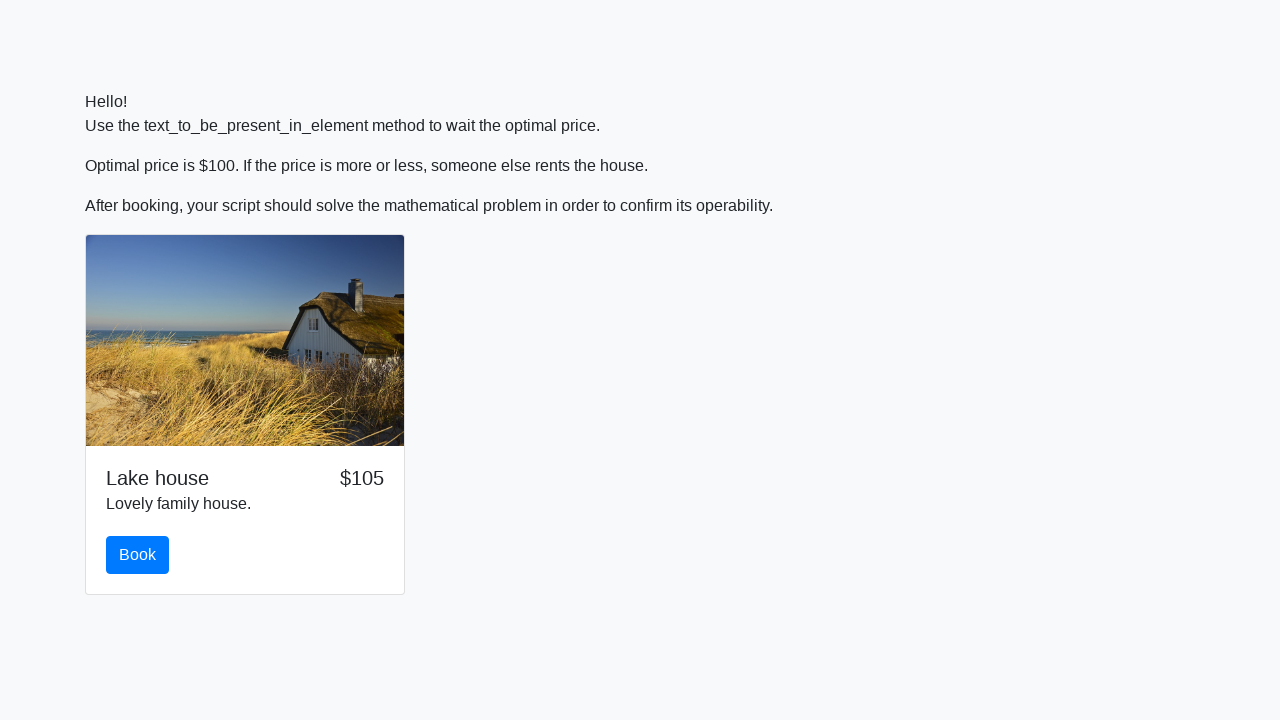

Waited for price to reach $100
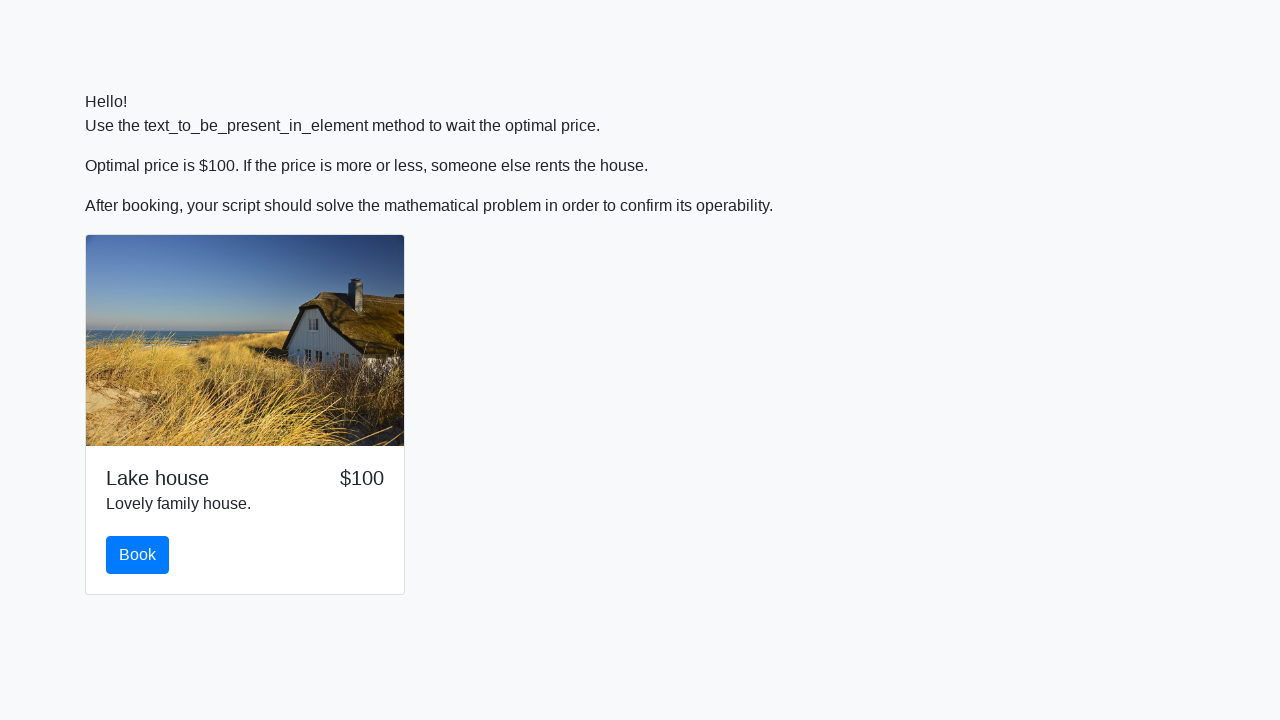

Clicked the book button at (138, 555) on #book
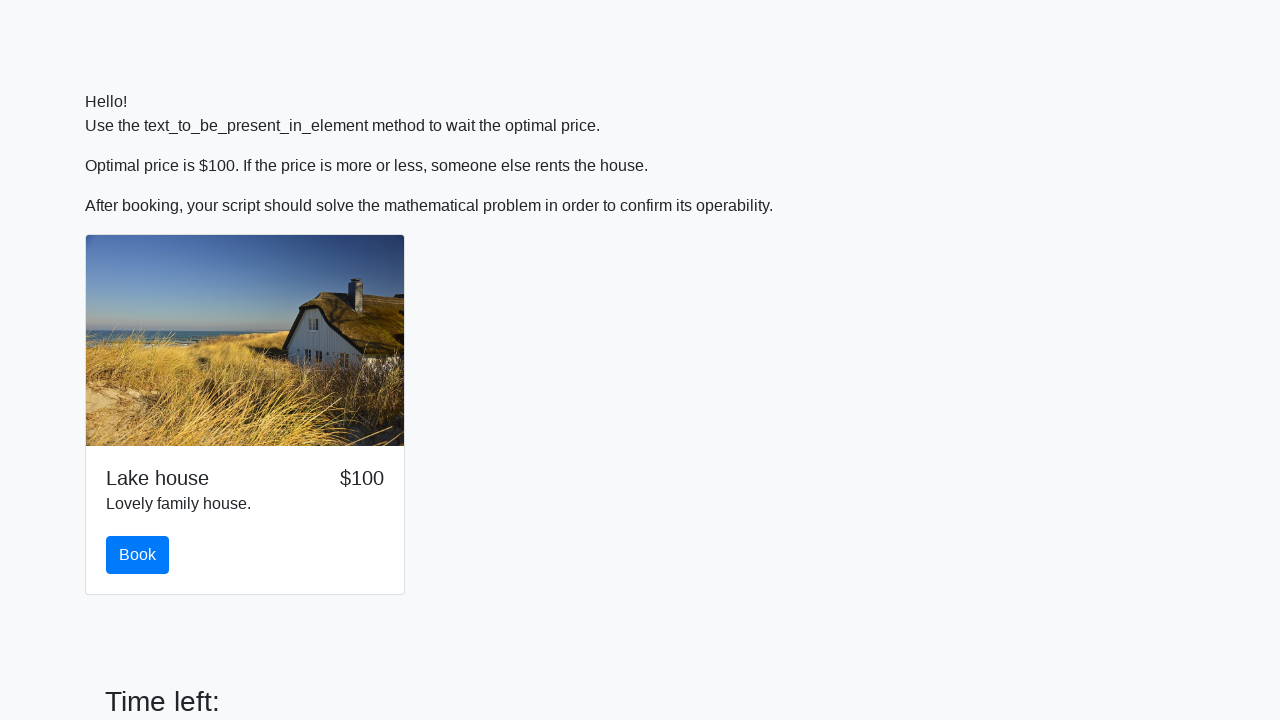

Math problem input field appeared
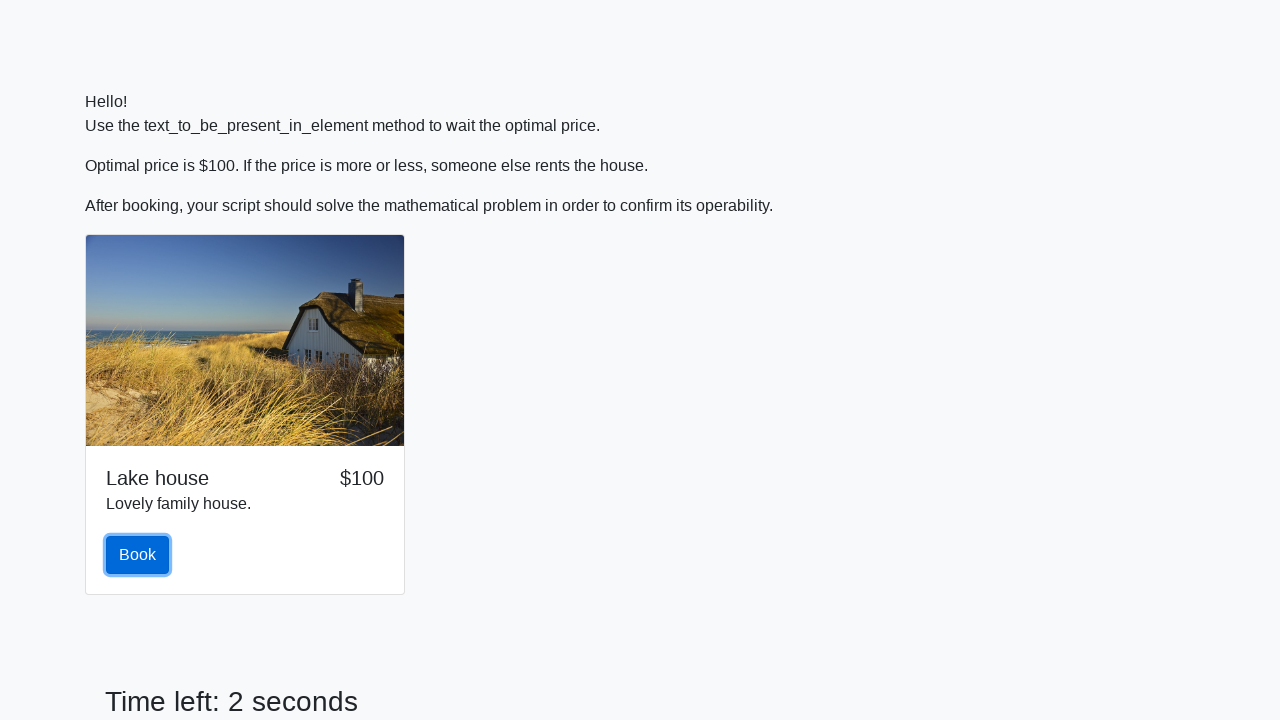

Extracted math problem value: 881
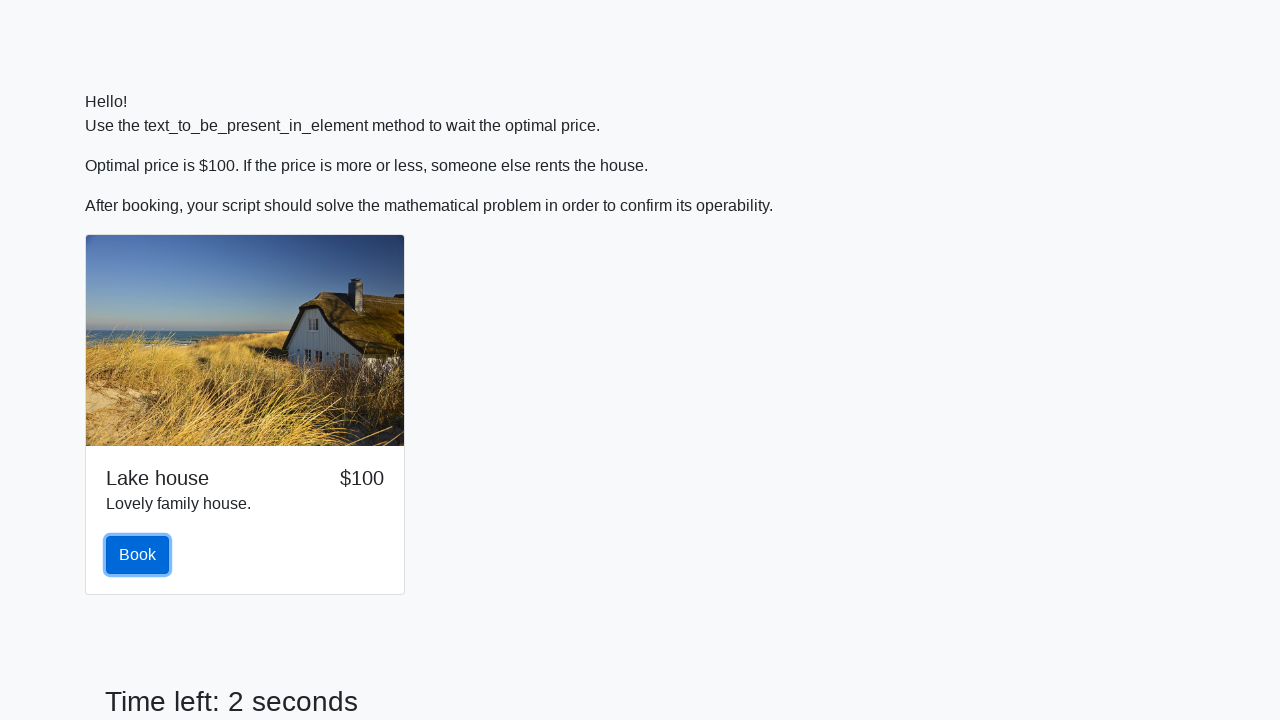

Calculated answer: 2.4612324488922317
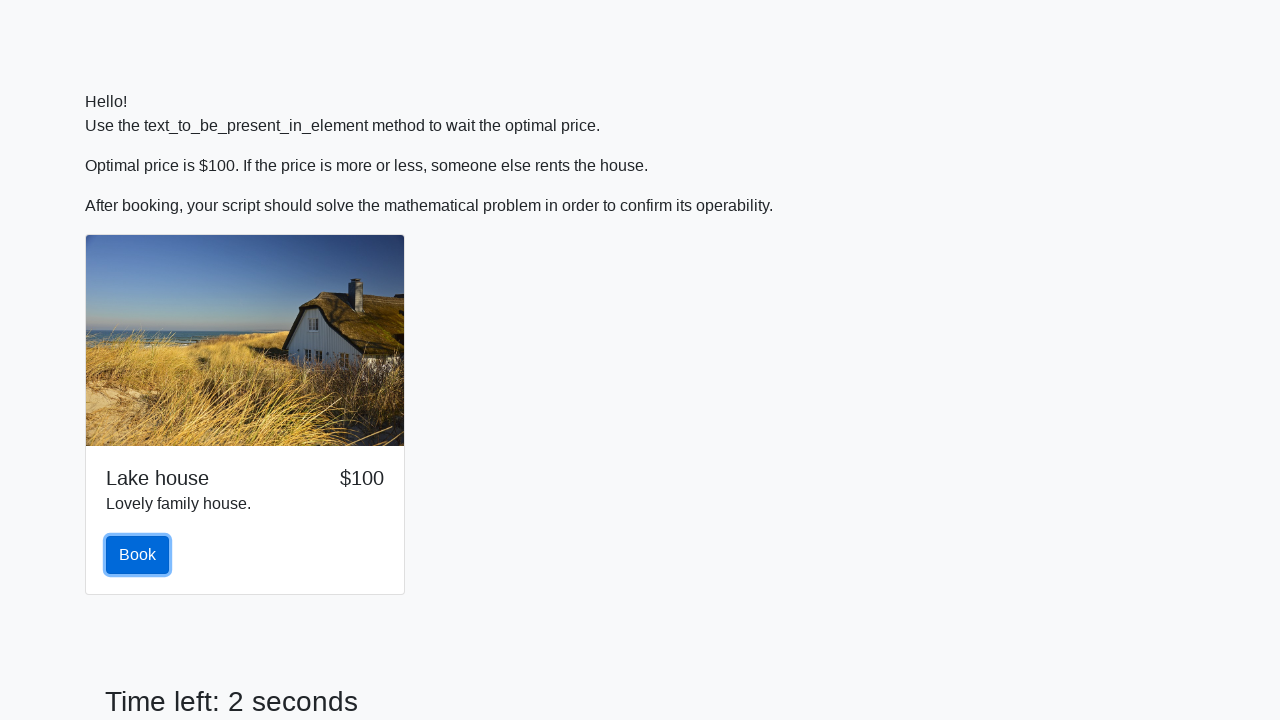

Filled answer field with calculated result on #answer
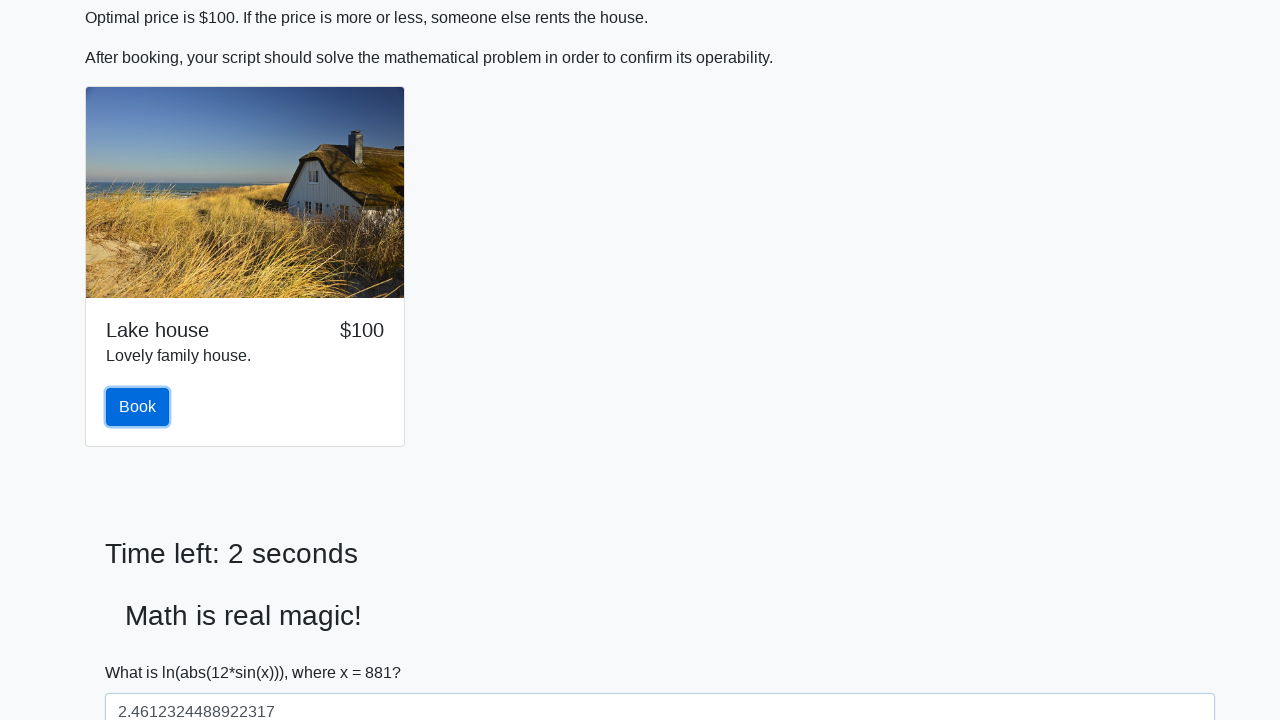

Clicked solve button at (143, 651) on #solve
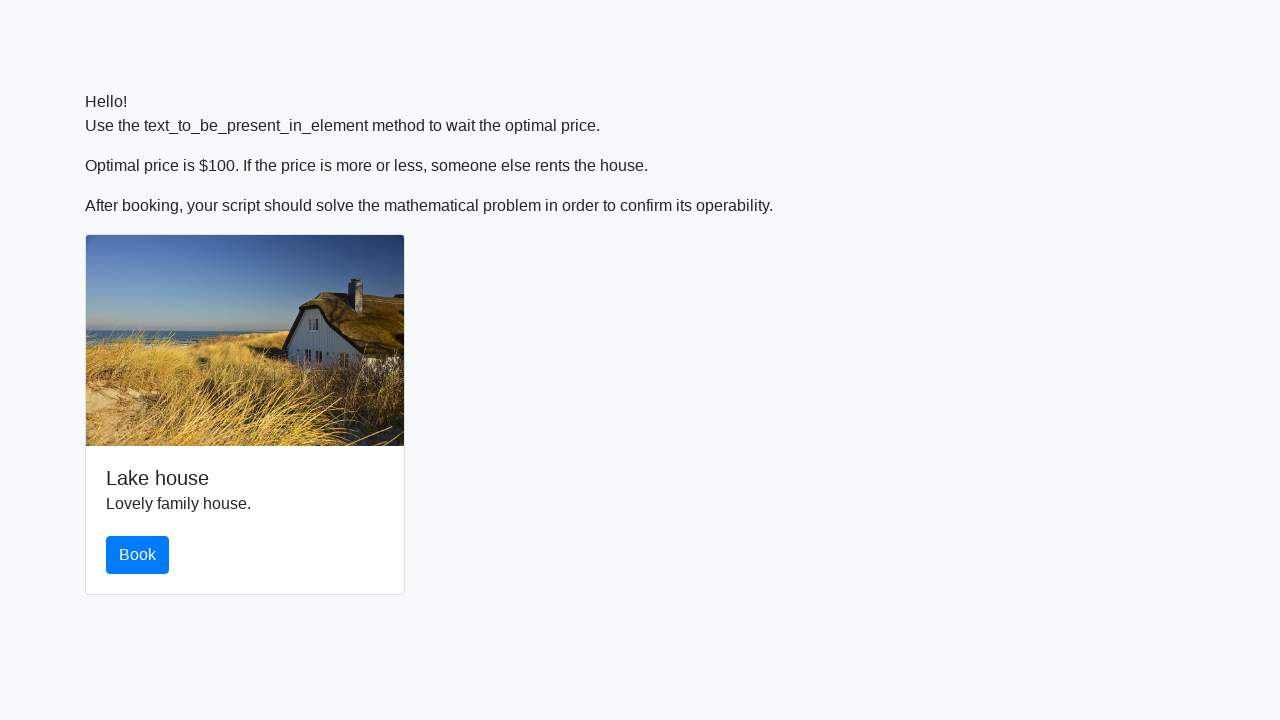

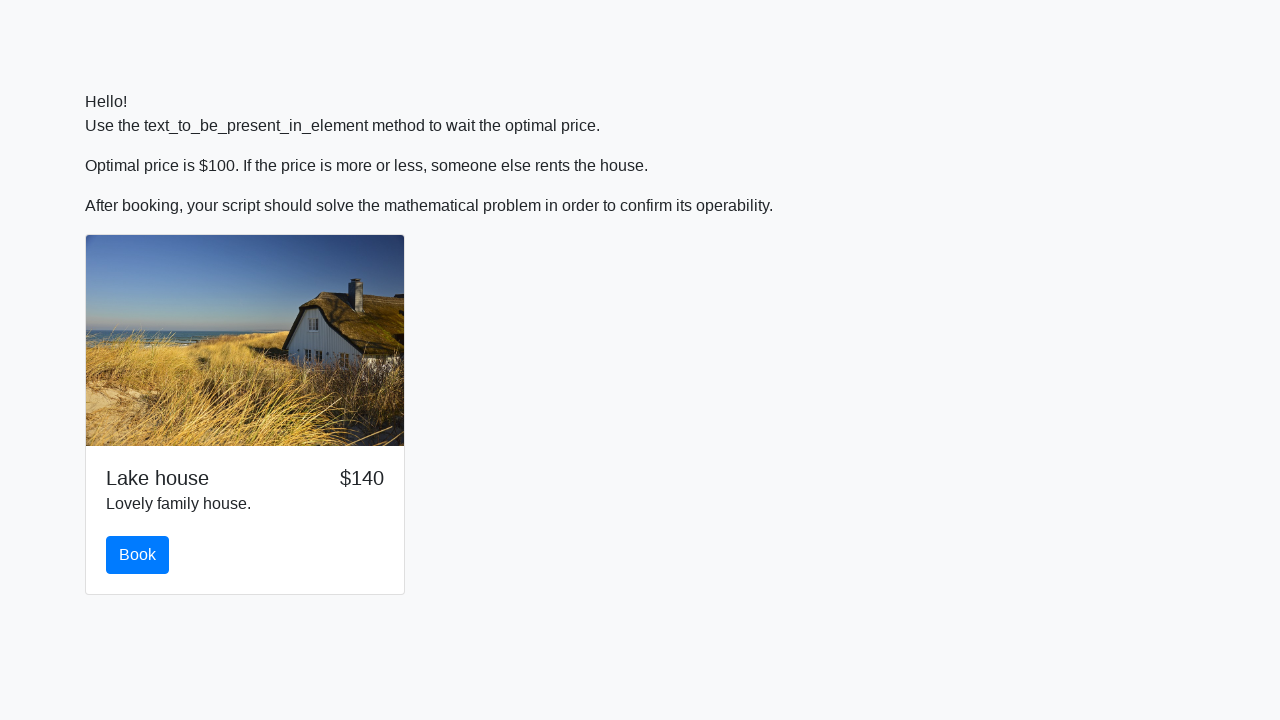